Navigates to a Tricentis obstacle course page and retrieves text from two elements with IDs 'no1' and 'no2'

Starting URL: https://obstaclecourse.tricentis.com/Obstacles/78264/

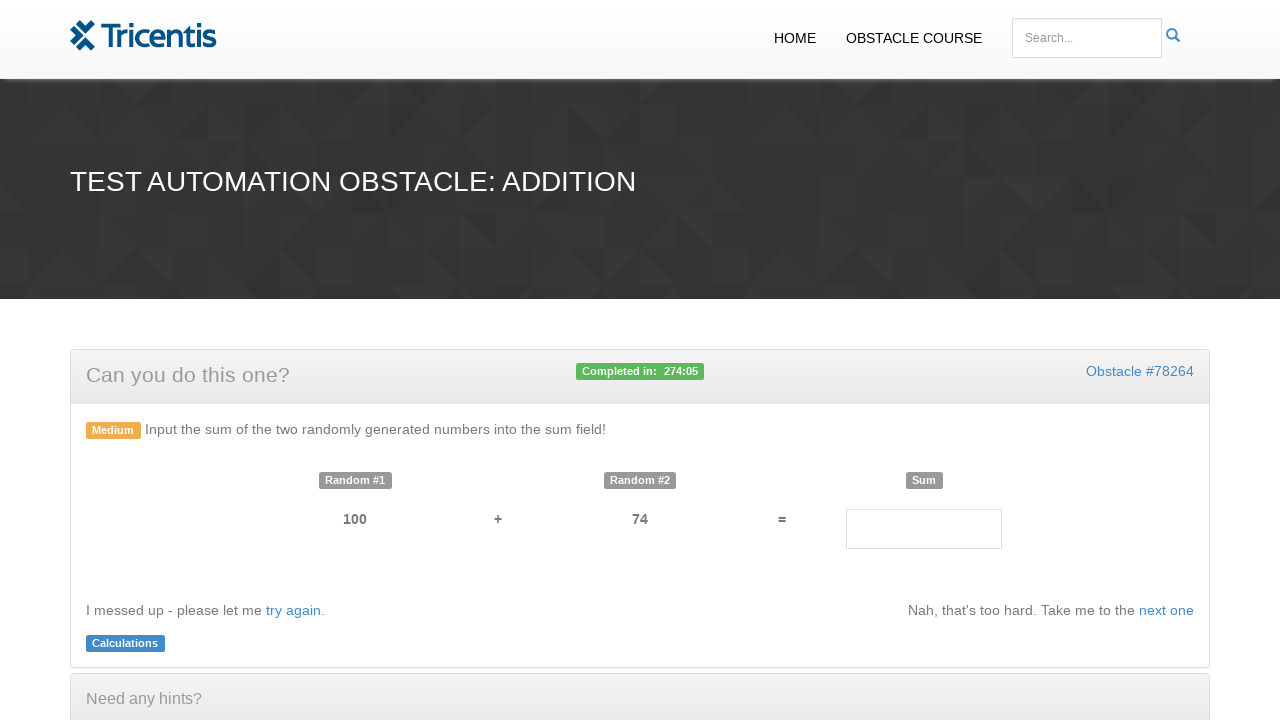

Navigated to Tricentis obstacle course page
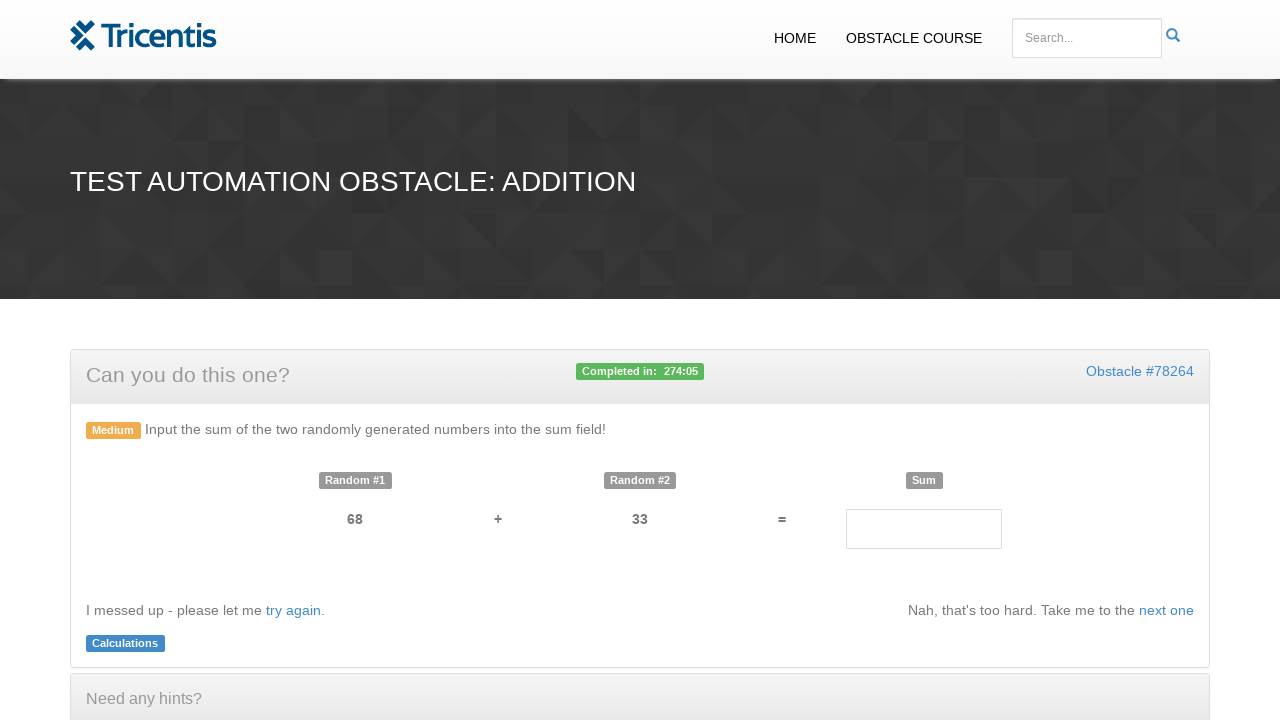

Located element with ID 'no1'
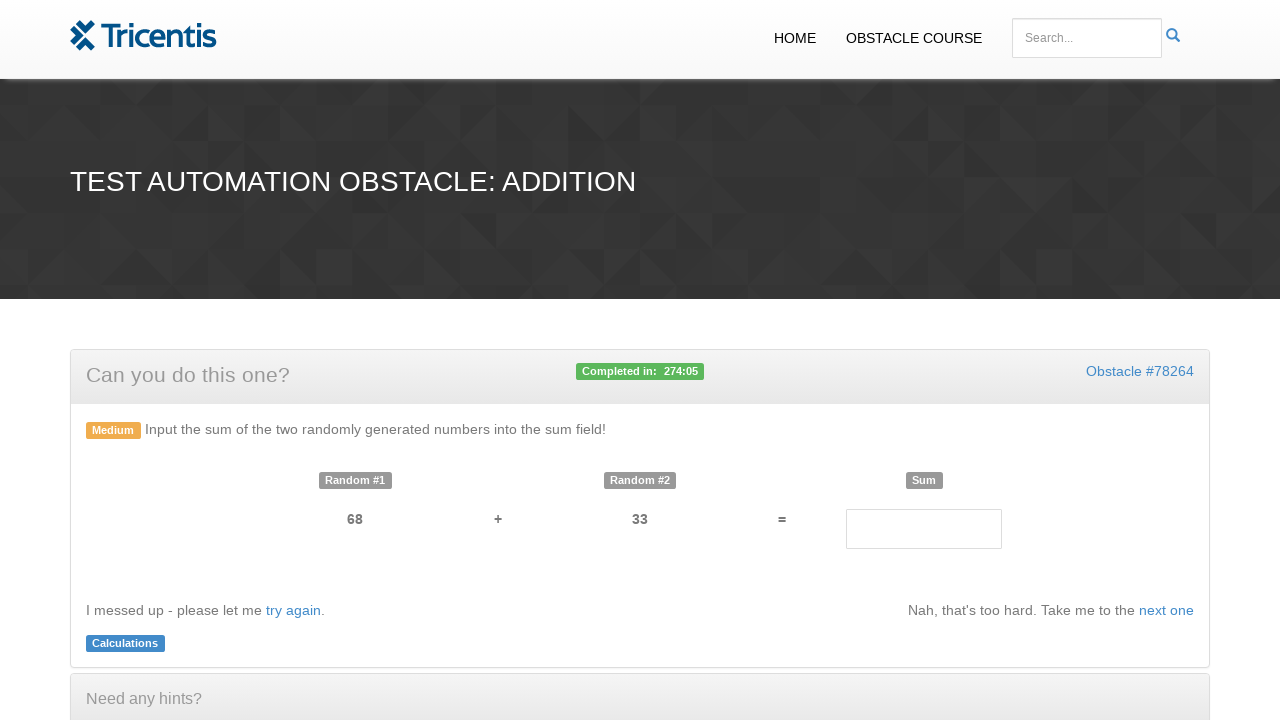

Waited for element 'no1' to be ready
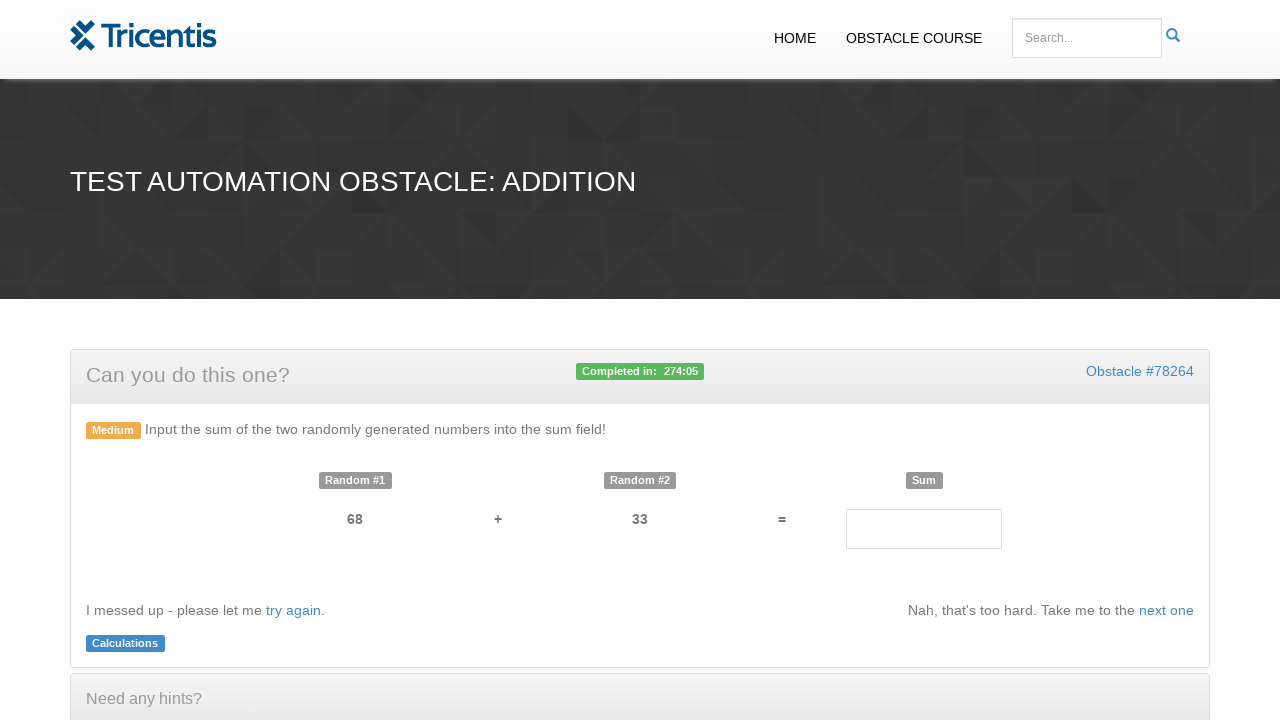

Retrieved text from element 'no1': 68
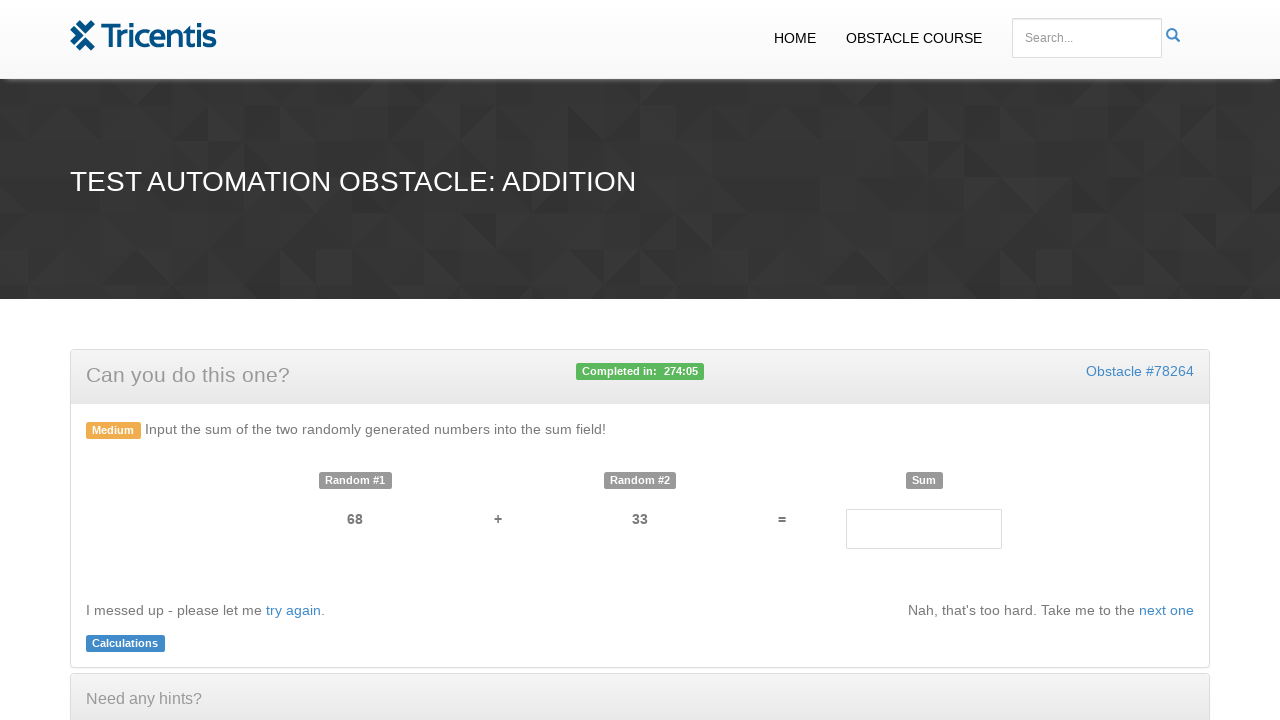

Located element with ID 'no2'
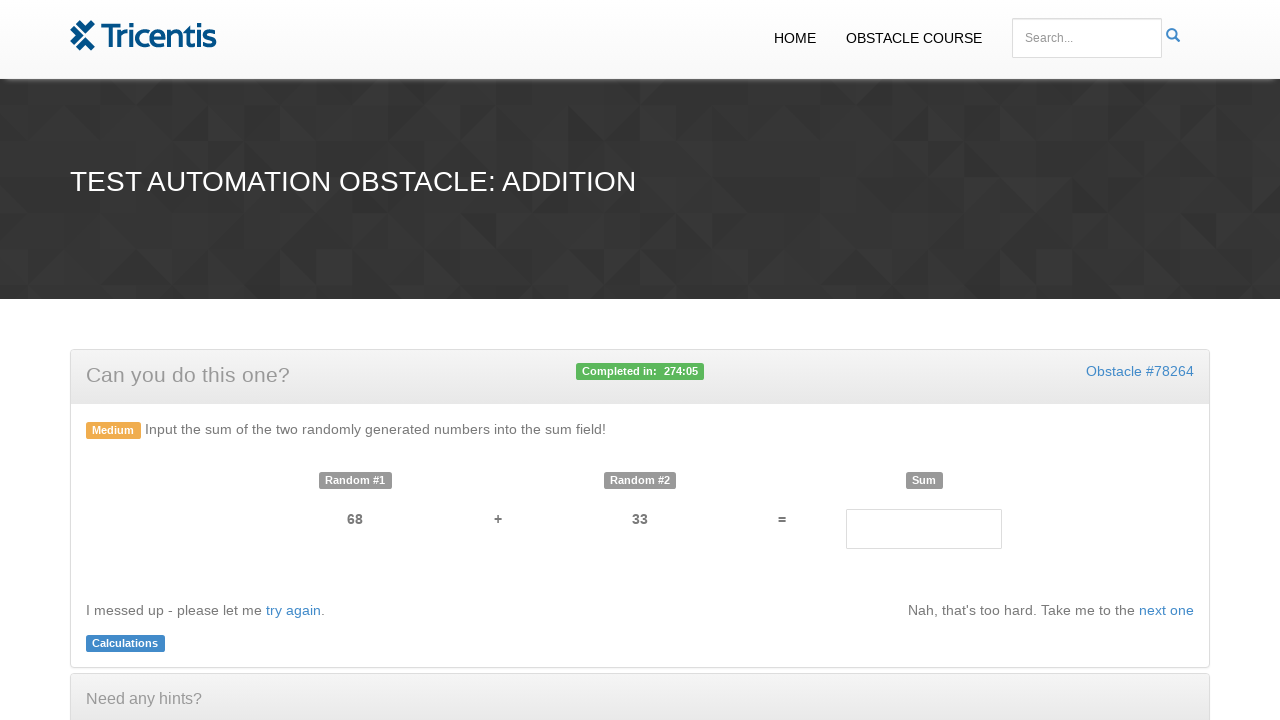

Waited for element 'no2' to be ready
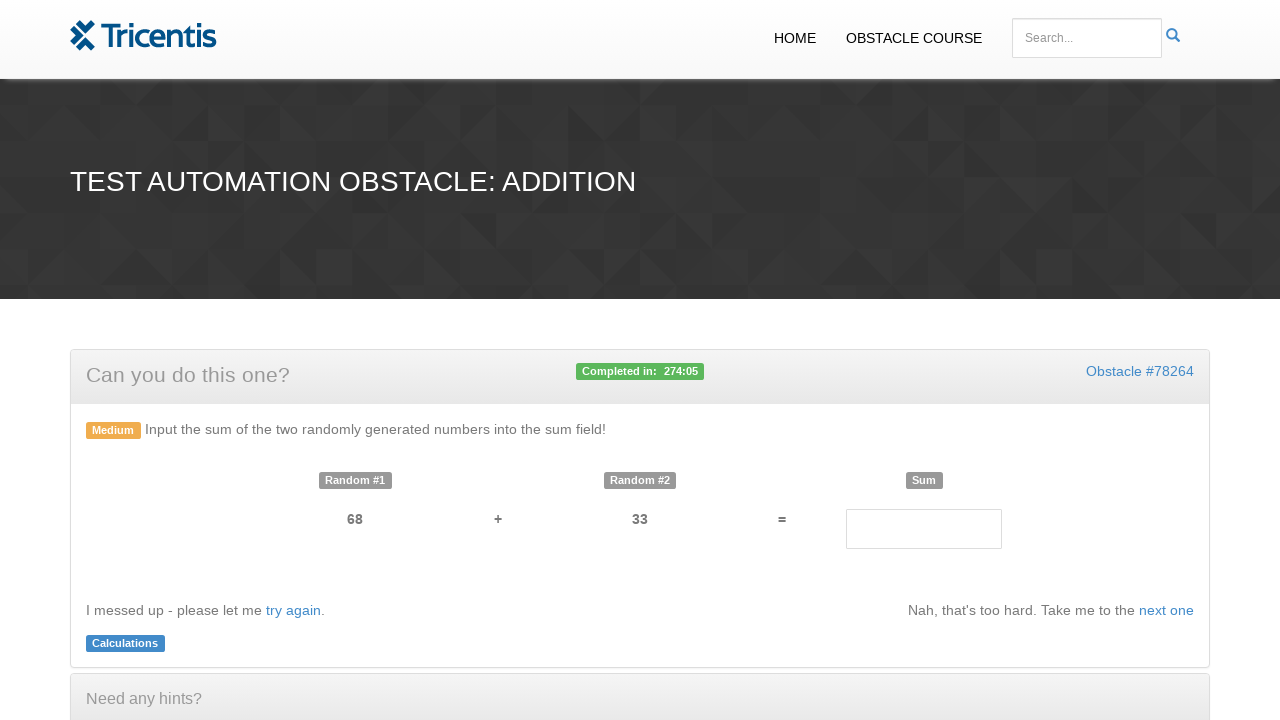

Retrieved text from element 'no2': 33
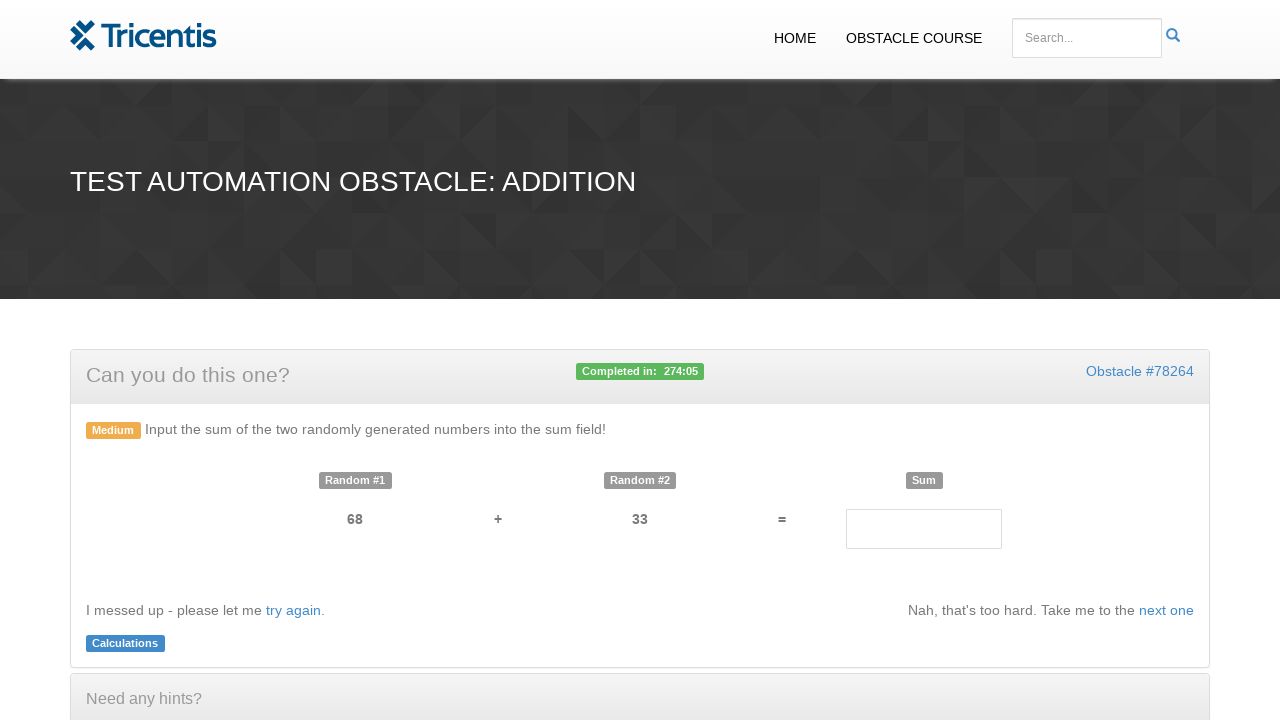

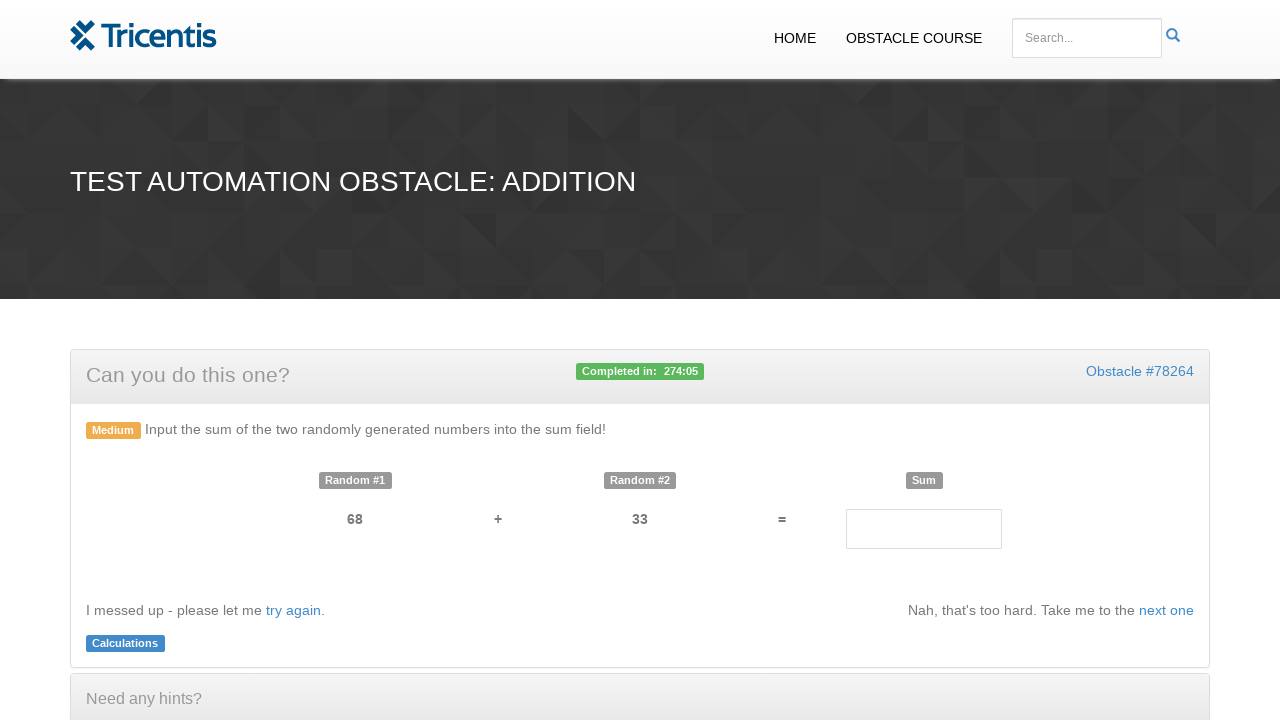